Waits for a price to reach $100, books an item, and solves a mathematical puzzle by calculating and submitting the answer

Starting URL: http://suninjuly.github.io/explicit_wait2.html

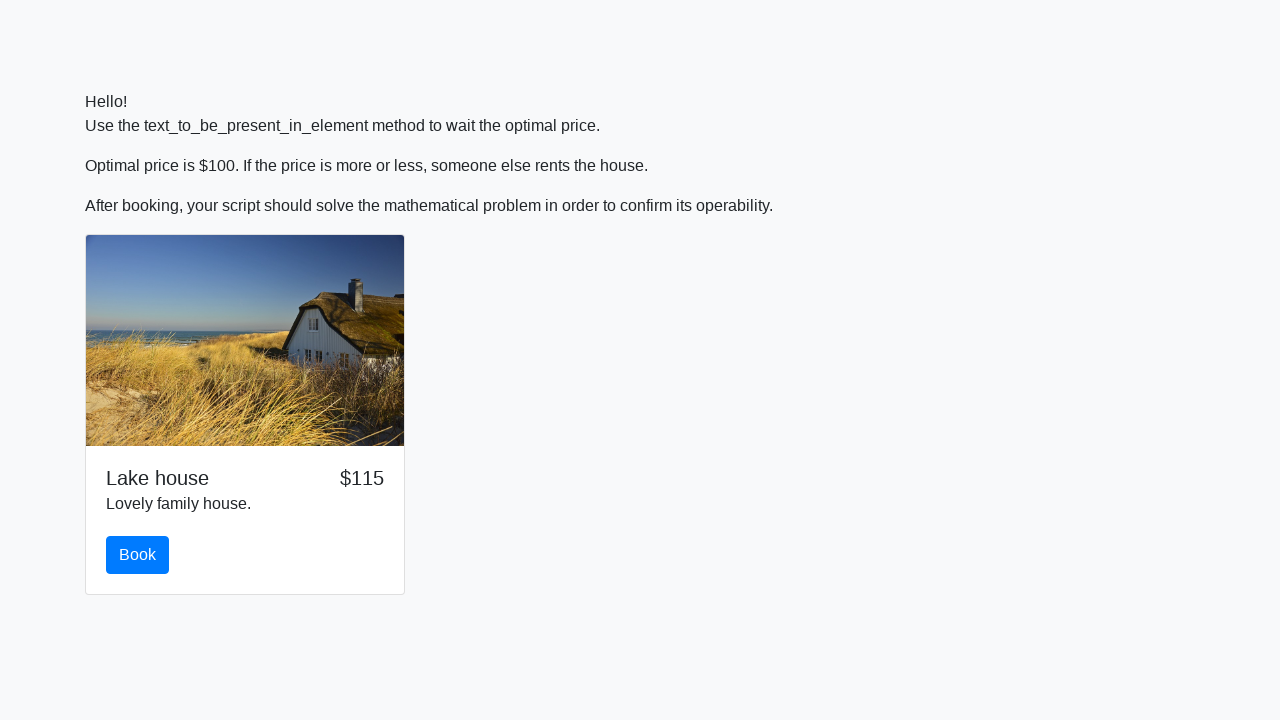

Waited for price to reach $100
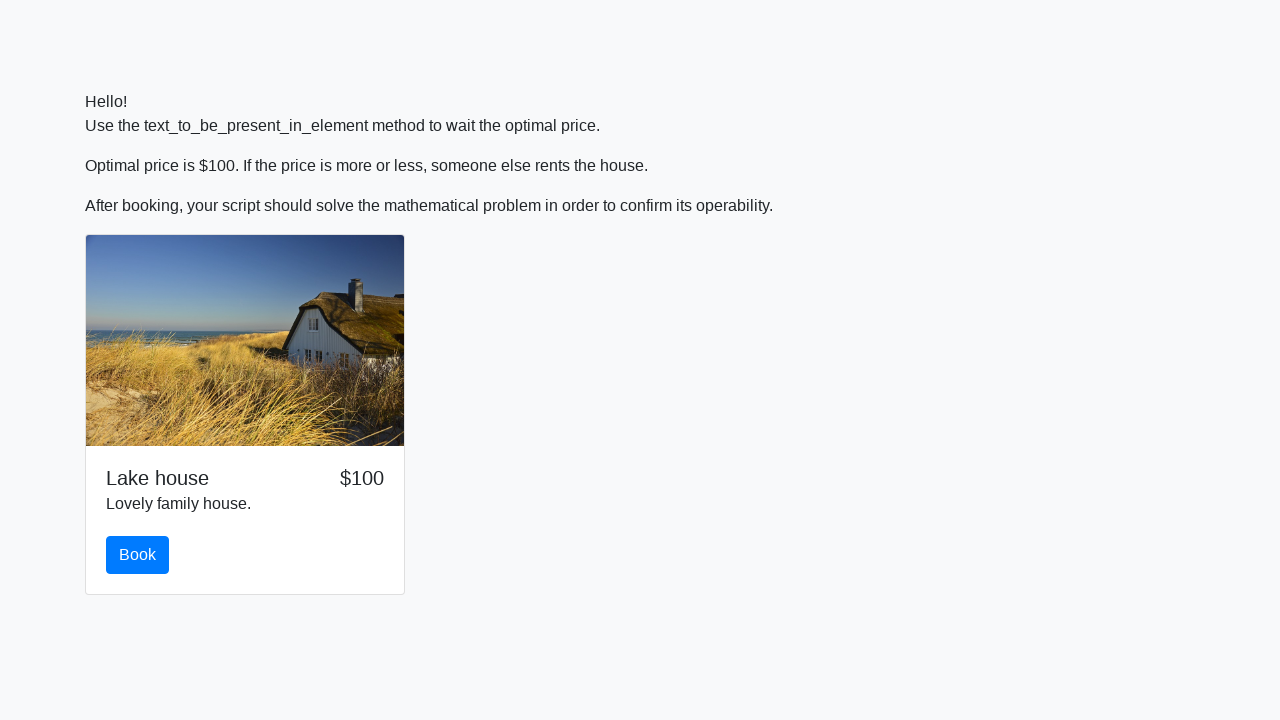

Clicked the book button at (138, 555) on #book
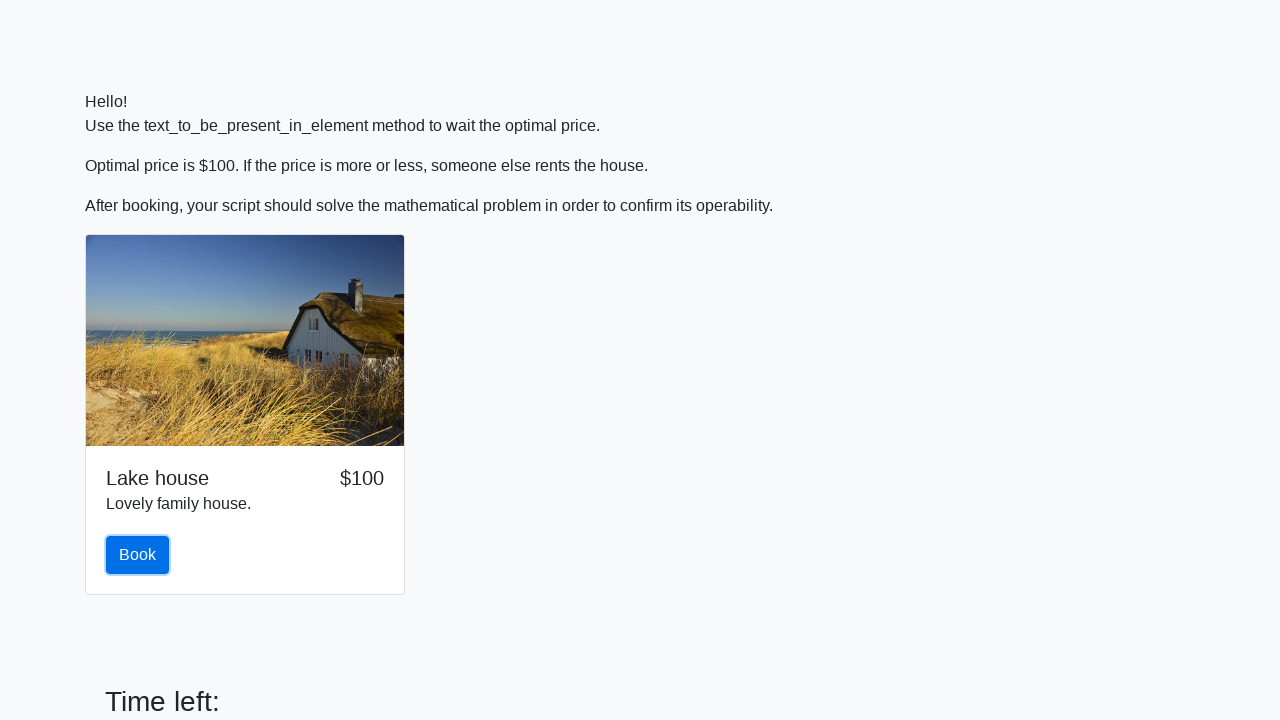

Retrieved input value: 796
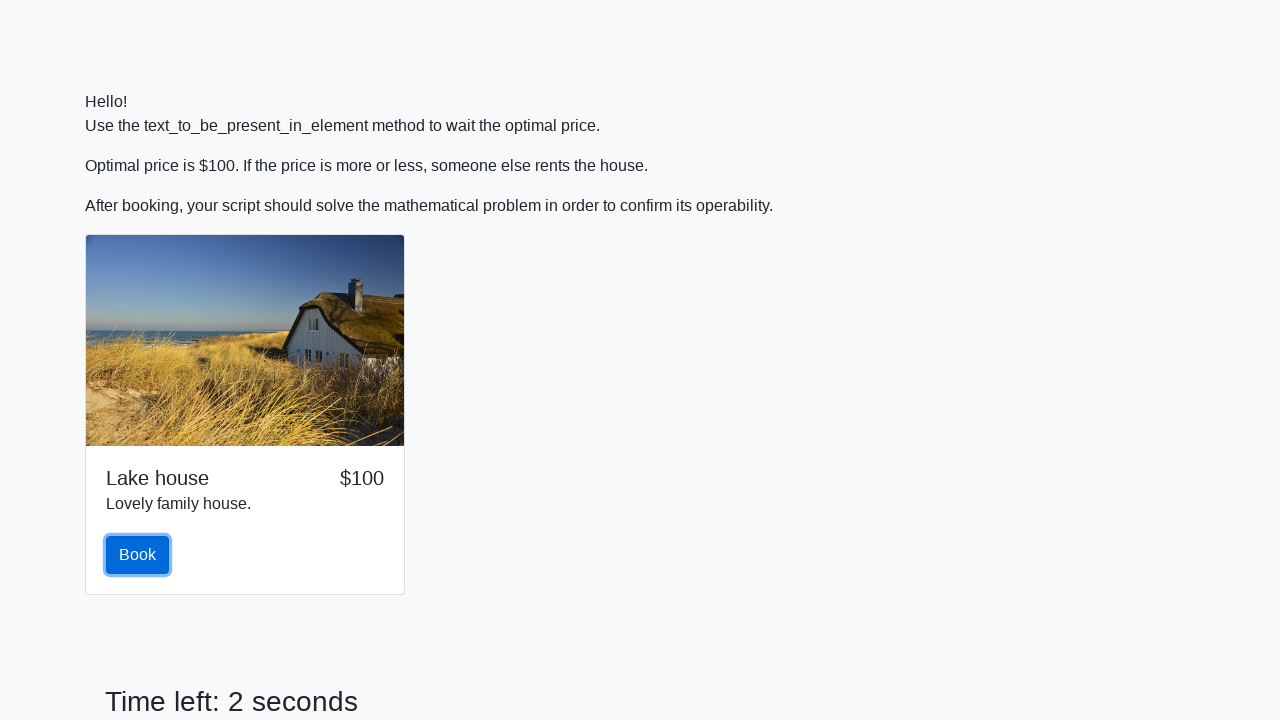

Calculated result: 2.4053022222319056
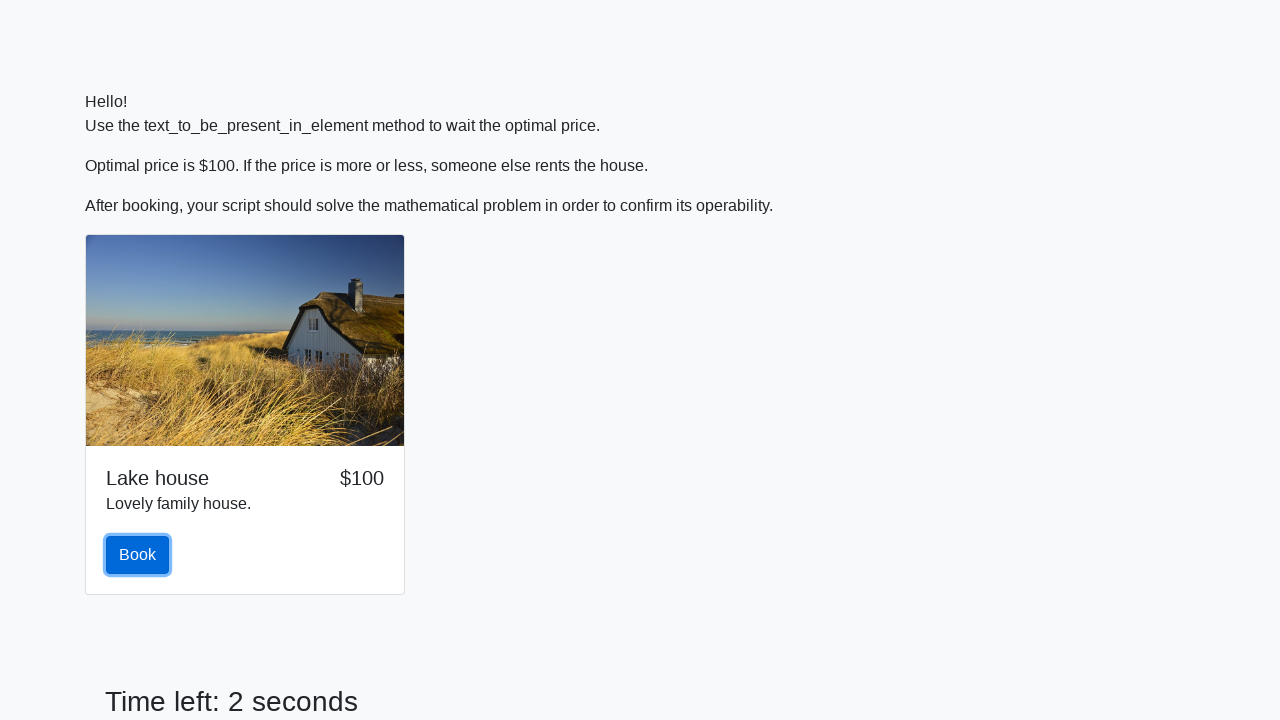

Scrolled answer field into view
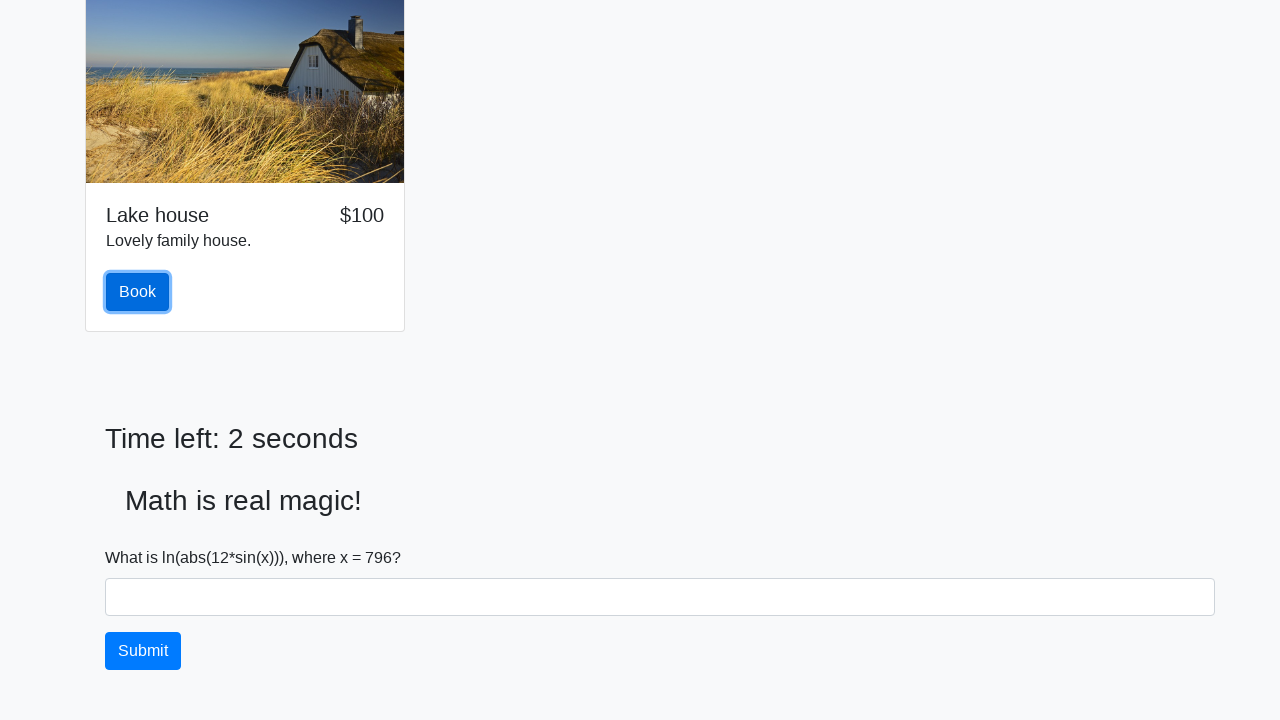

Filled answer field with calculated value: 2.4053022222319056 on #answer
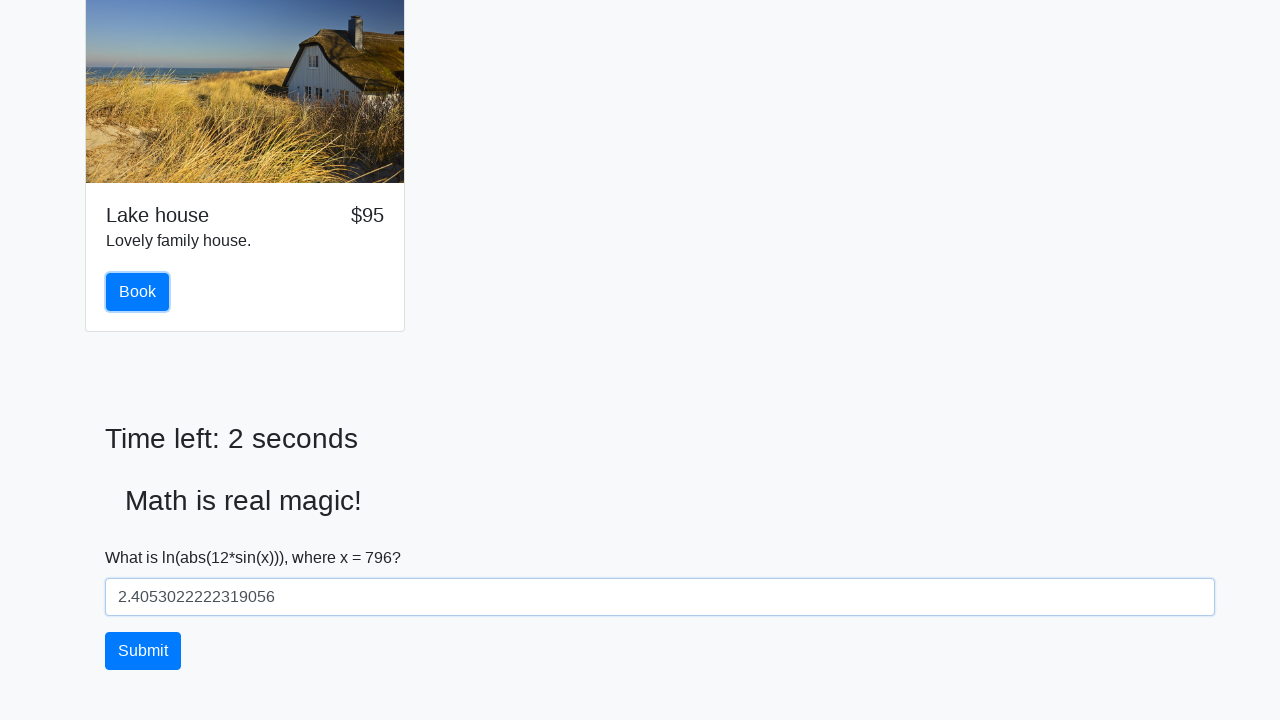

Clicked the solve button to submit the answer at (143, 651) on #solve
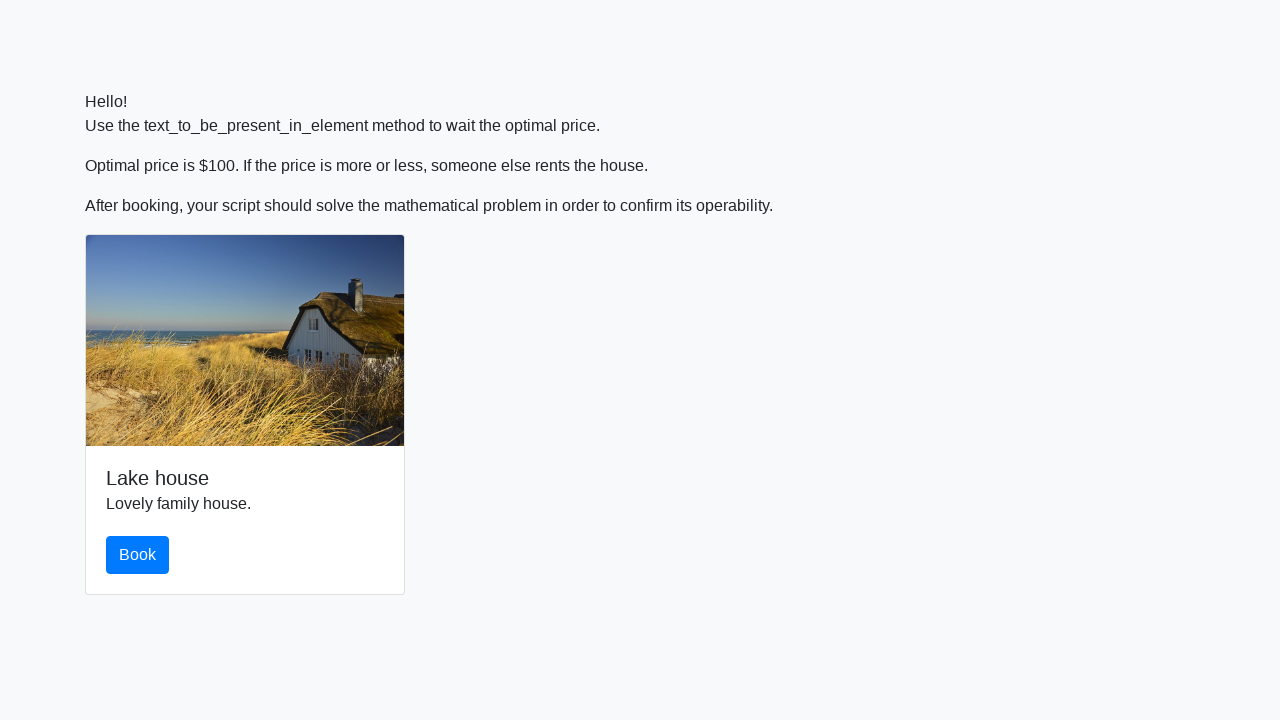

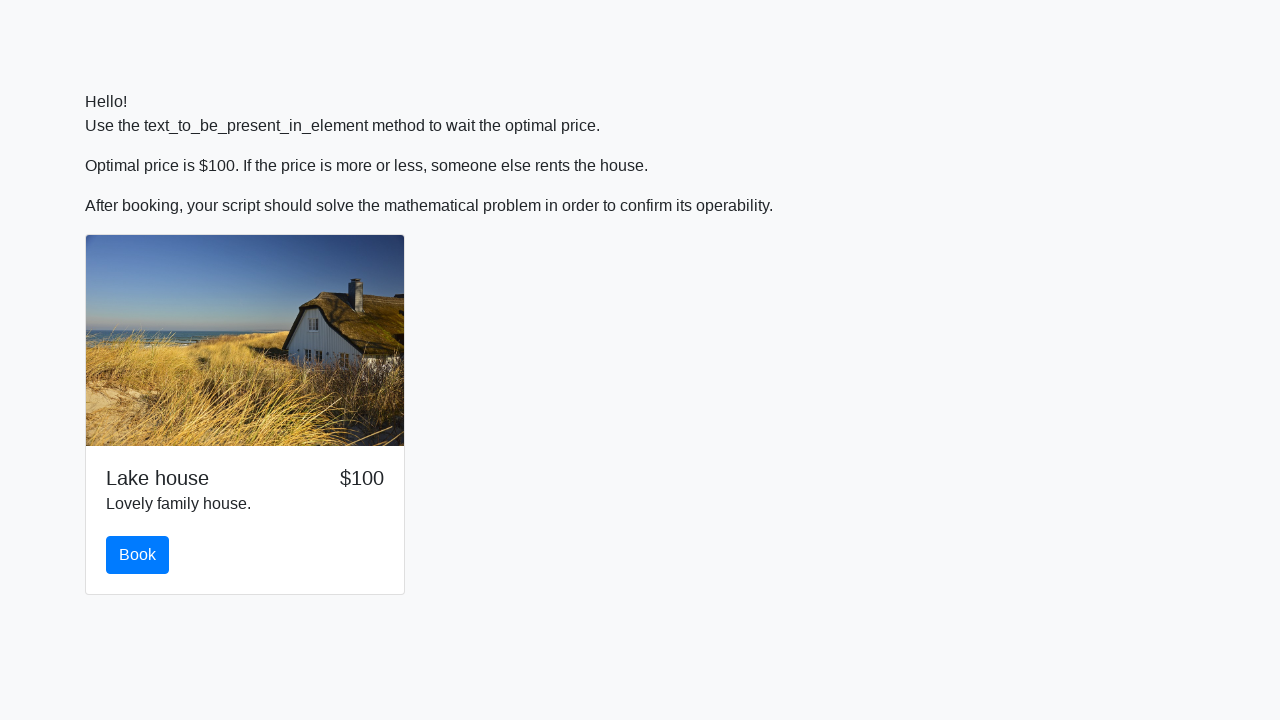